Navigates to a test blog page and clicks the Login button to verify button functionality

Starting URL: http://omayo.blogspot.com/

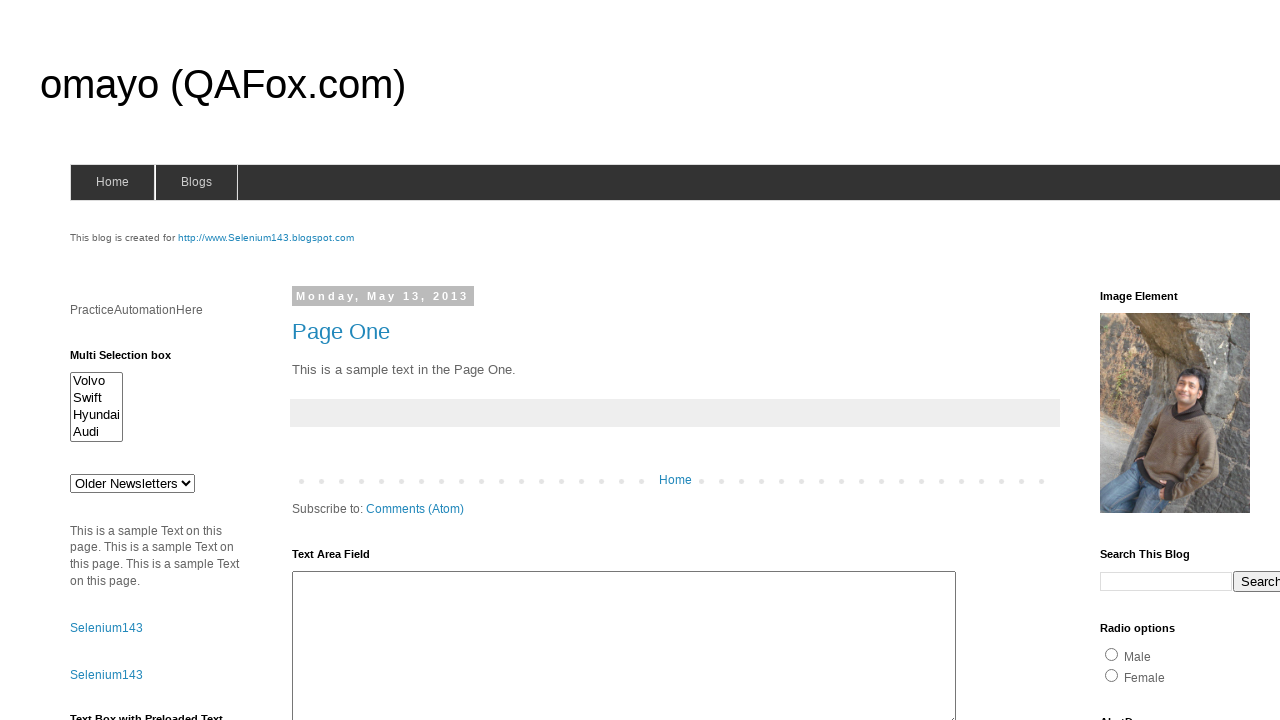

Clicked Login button to verify button functionality at (154, 361) on xpath=//button[contains(text(),'Login')]
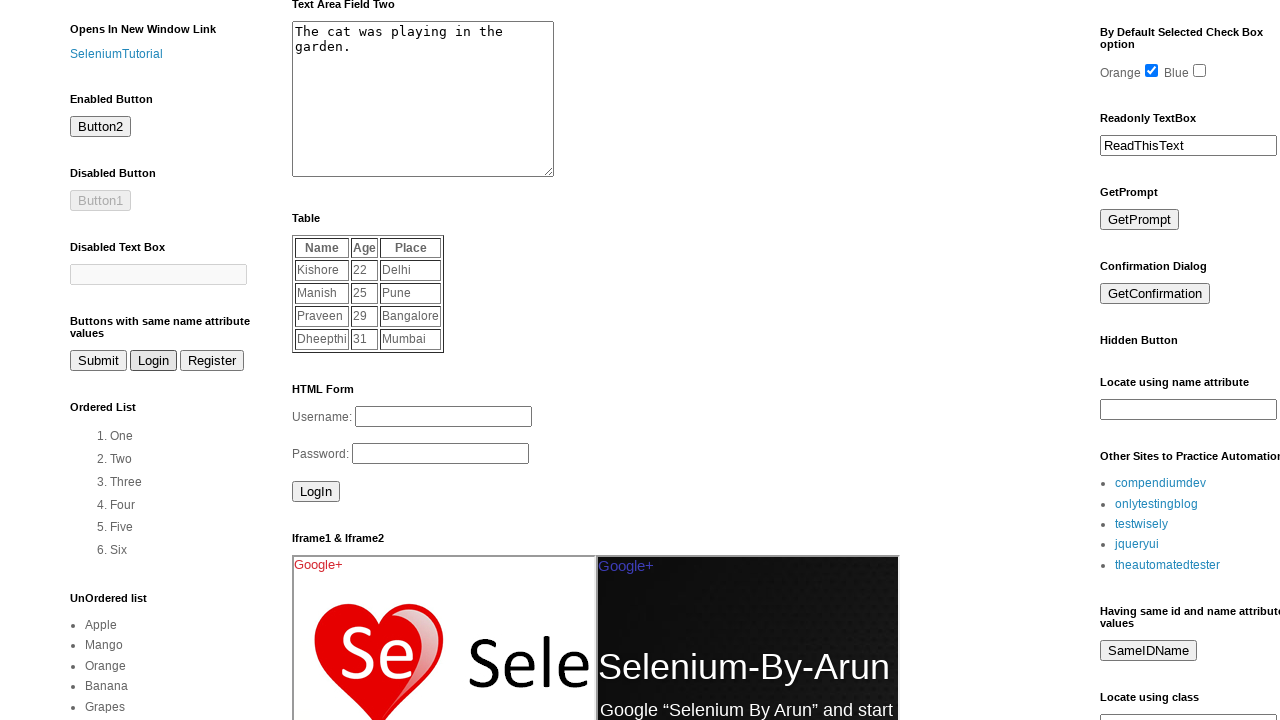

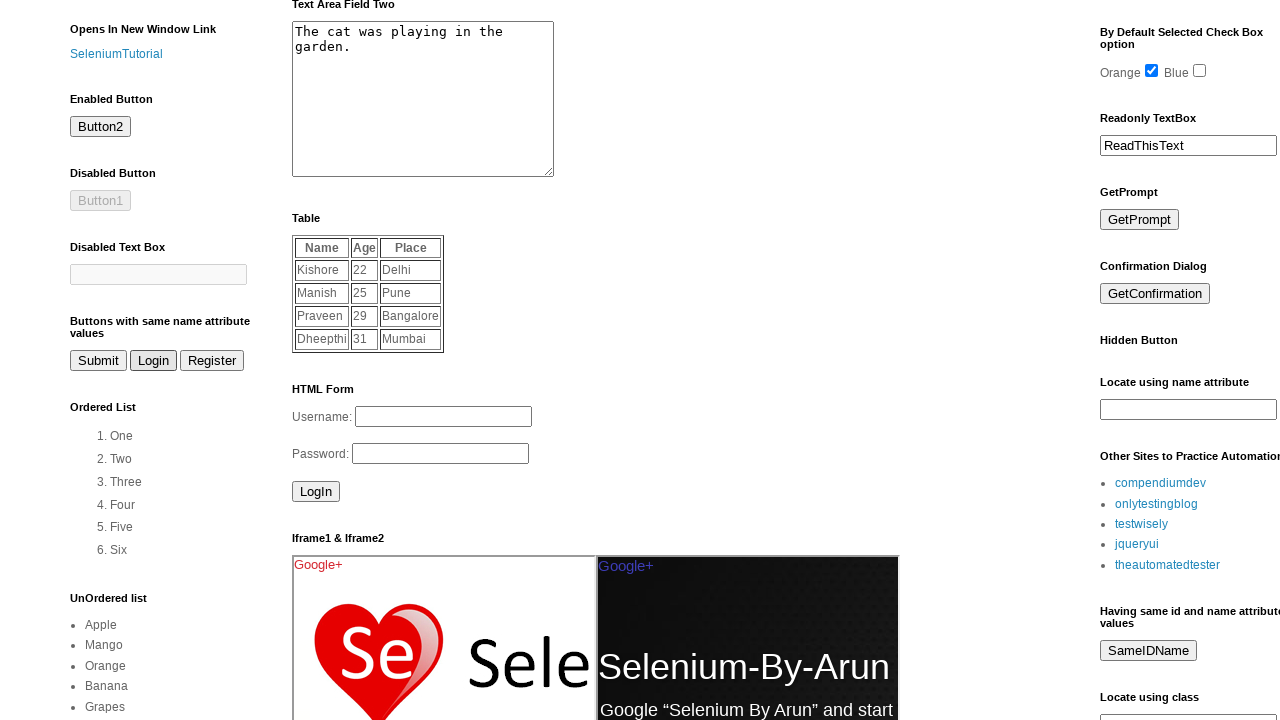